Verifies that the CATEGORIES menu and its sub-links (Phones, Laptops, Monitors) exist and display correctly on the demoblaze homepage

Starting URL: https://www.demoblaze.com

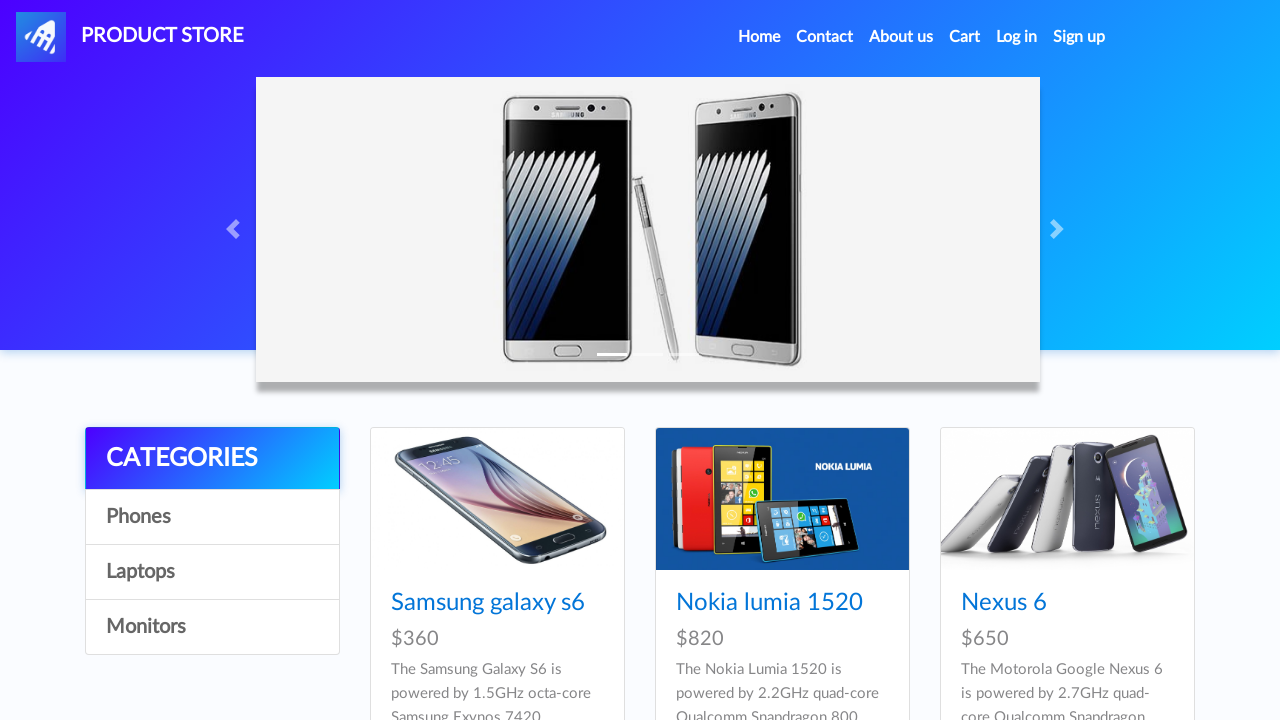

CATEGORIES menu element loaded
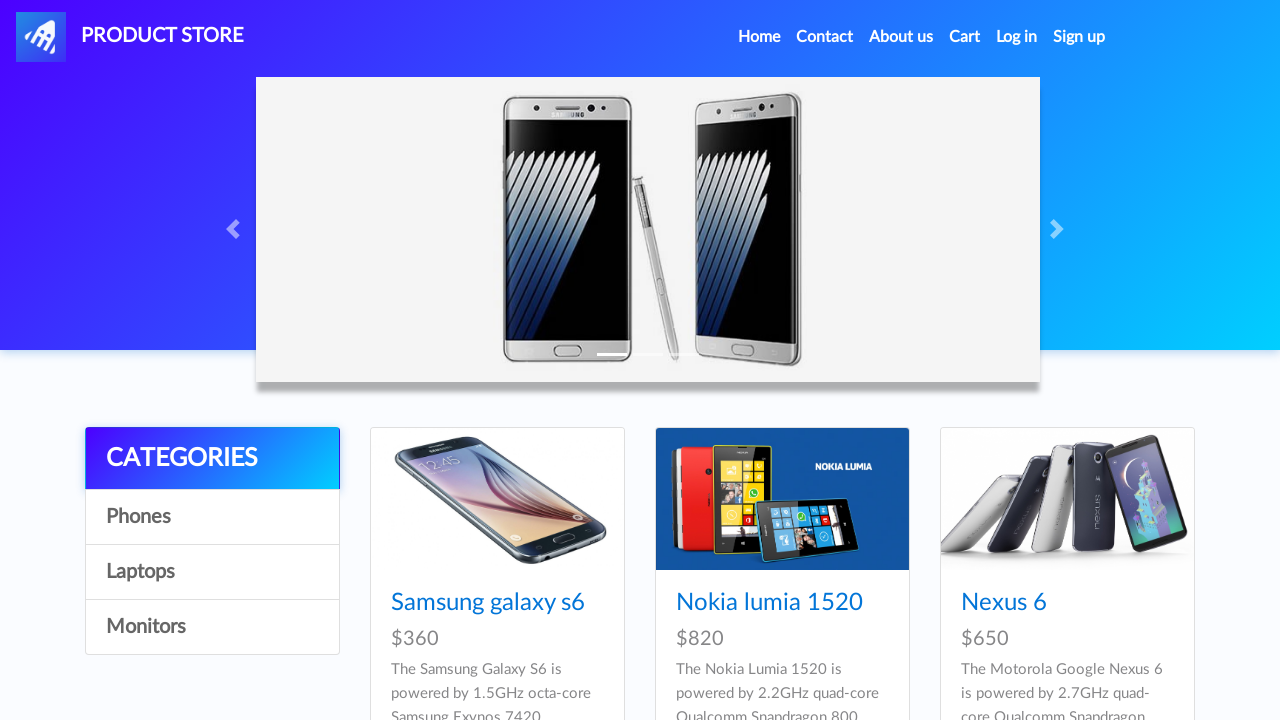

Verified CATEGORIES menu text content equals 'CATEGORIES'
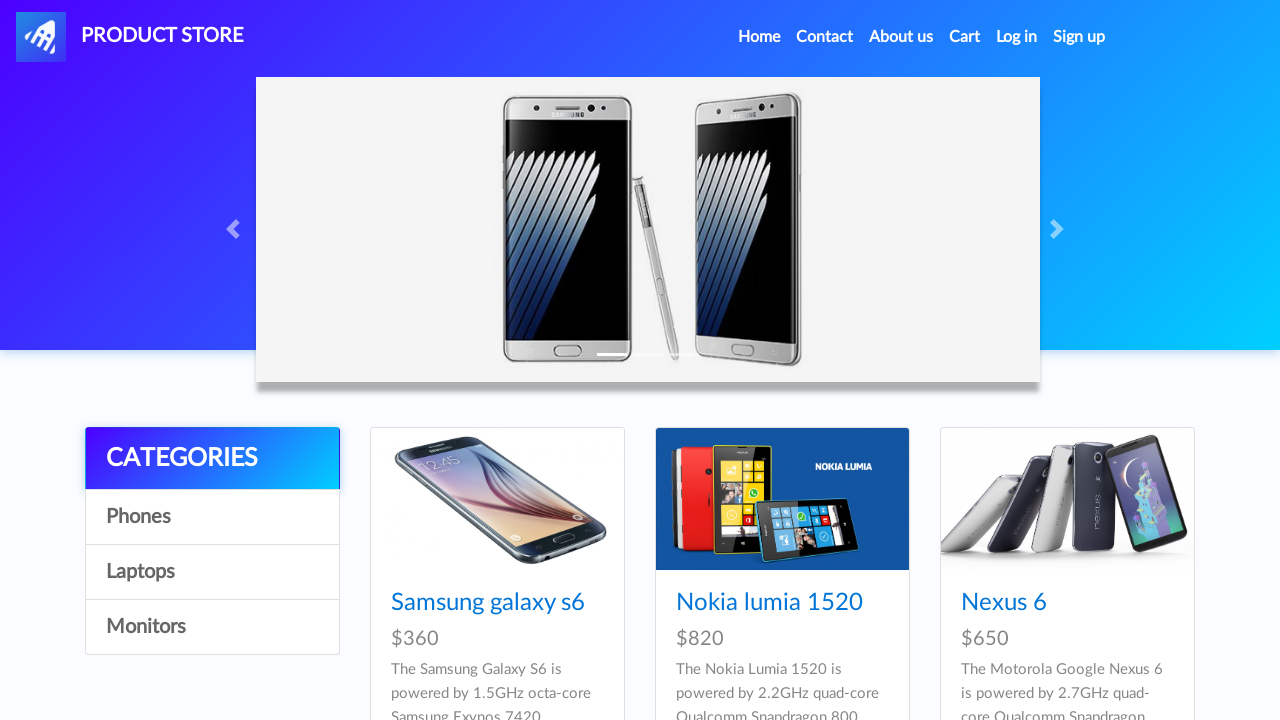

Phones sub-link element loaded
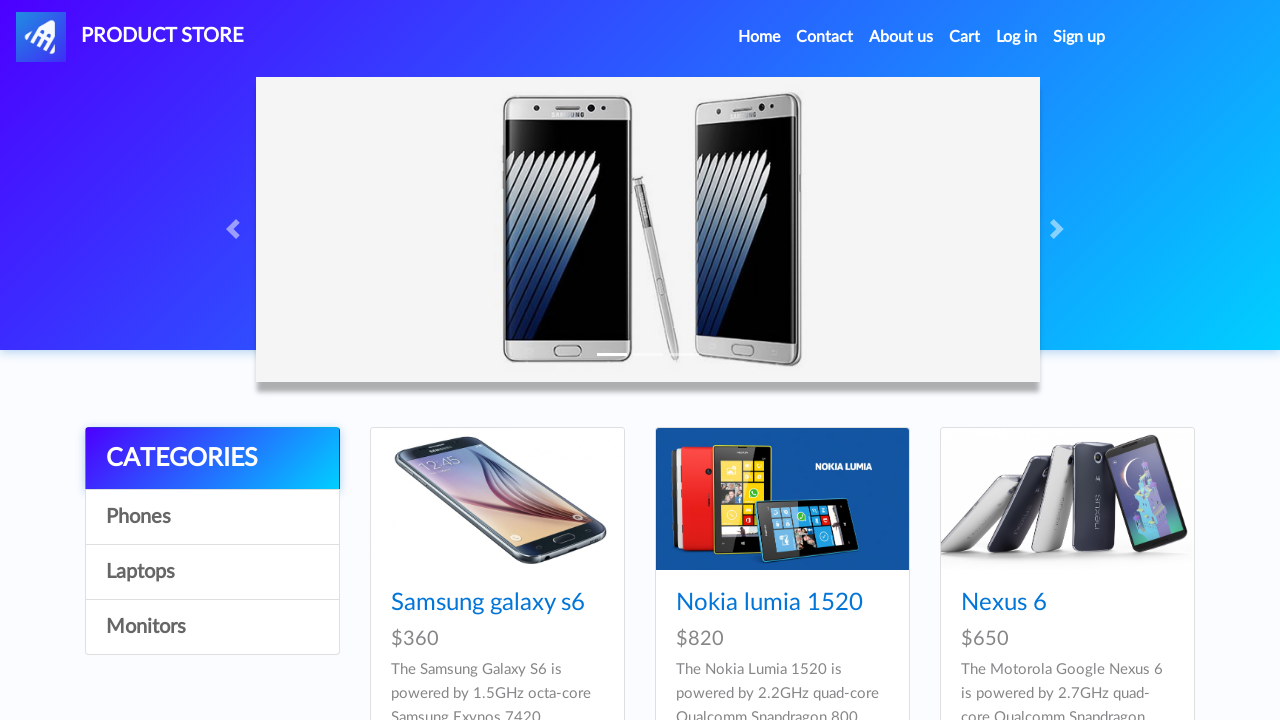

Verified Phones sub-link text content equals 'Phones'
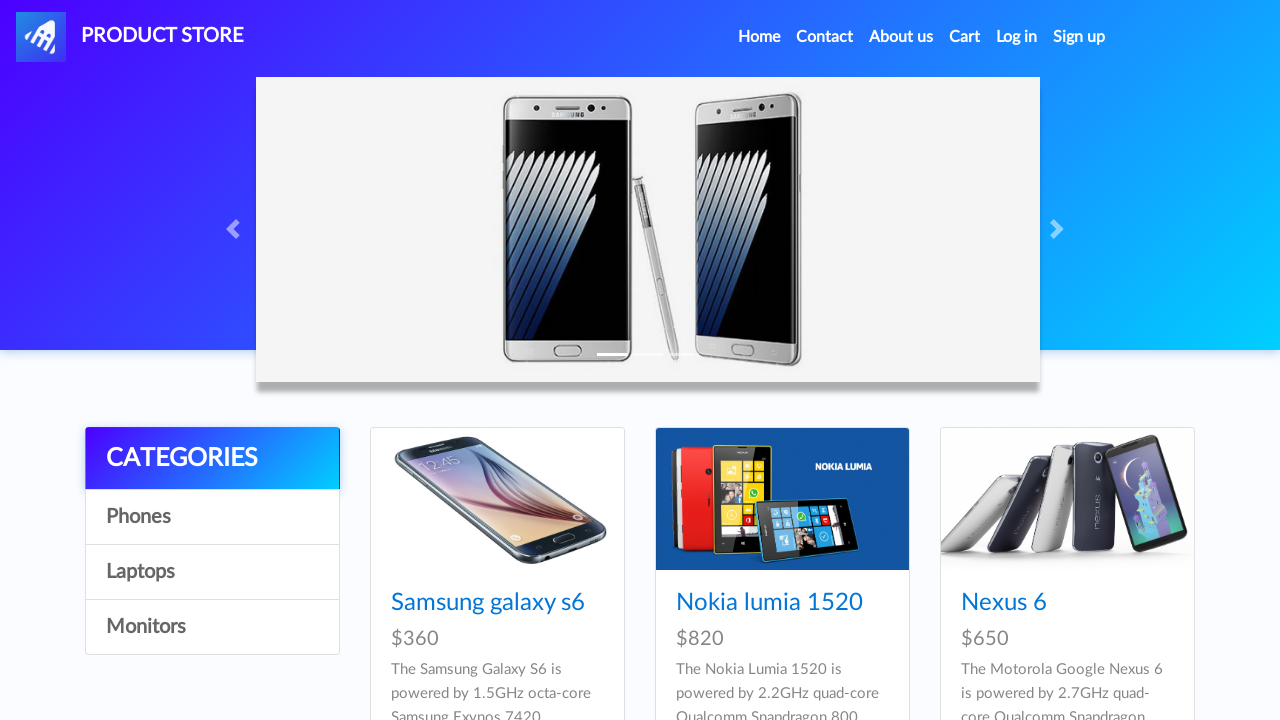

Laptops sub-link element loaded
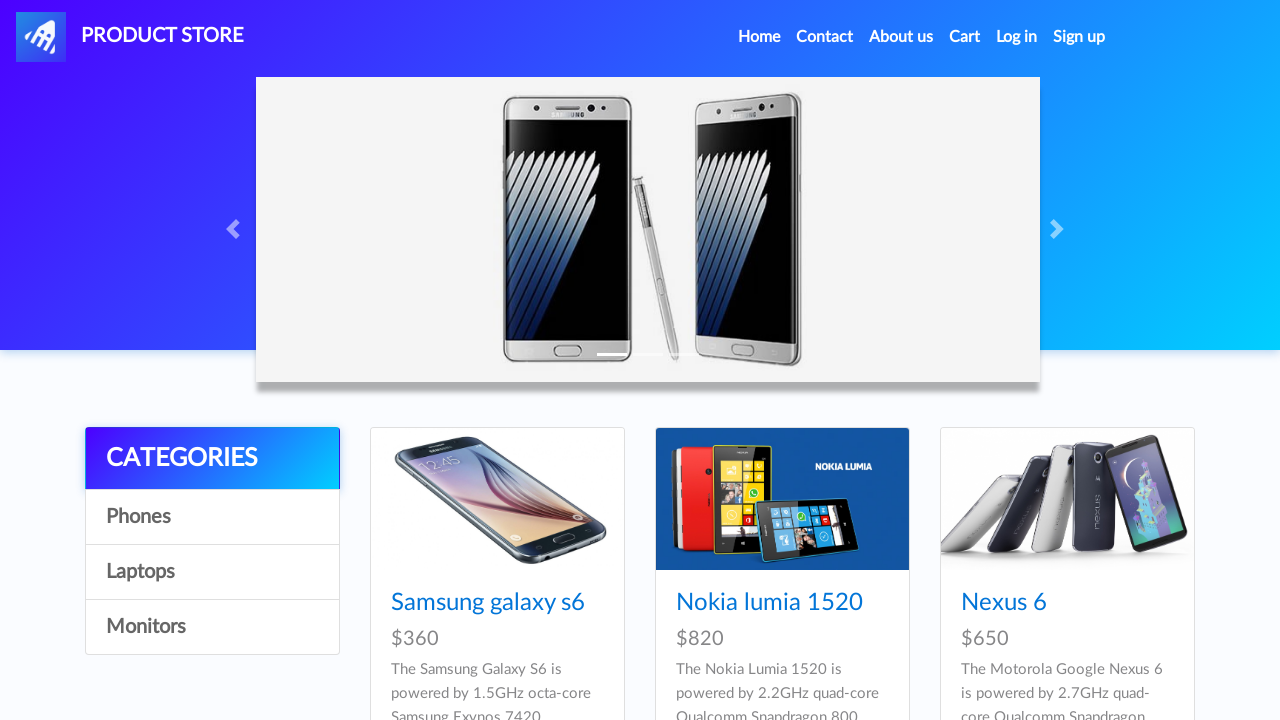

Verified Laptops sub-link text content equals 'Laptops'
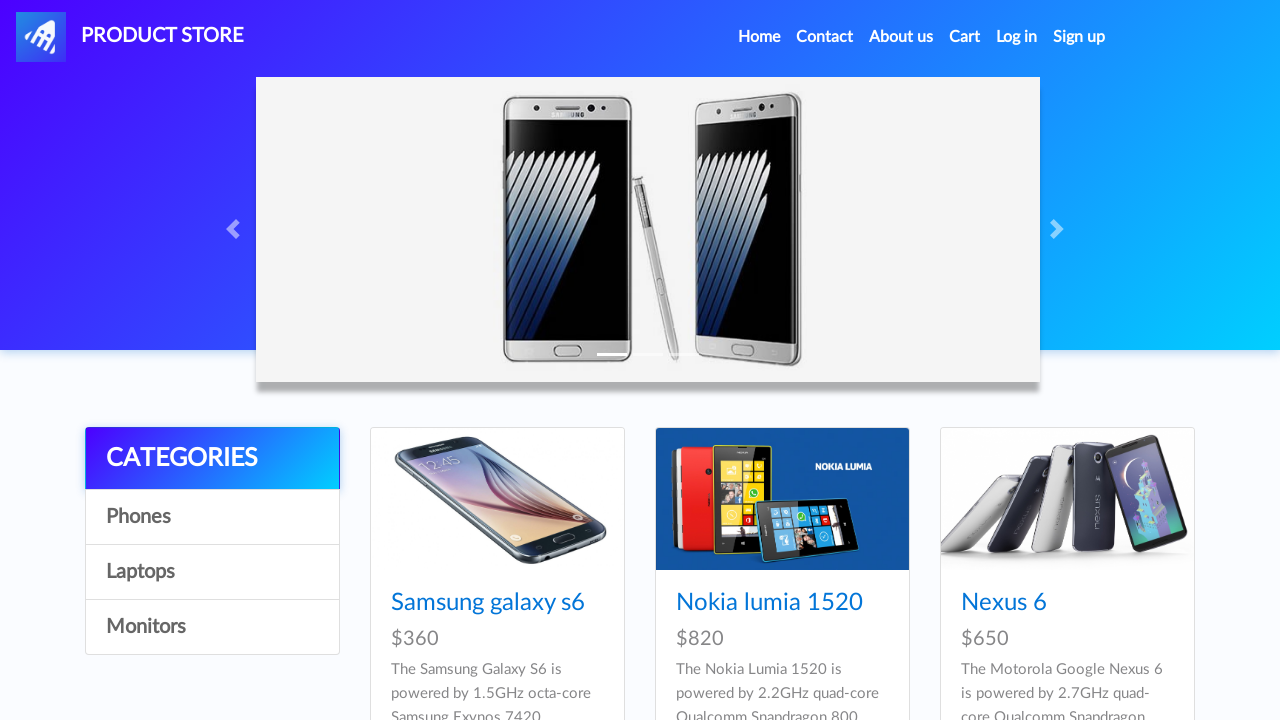

Monitors sub-link element loaded
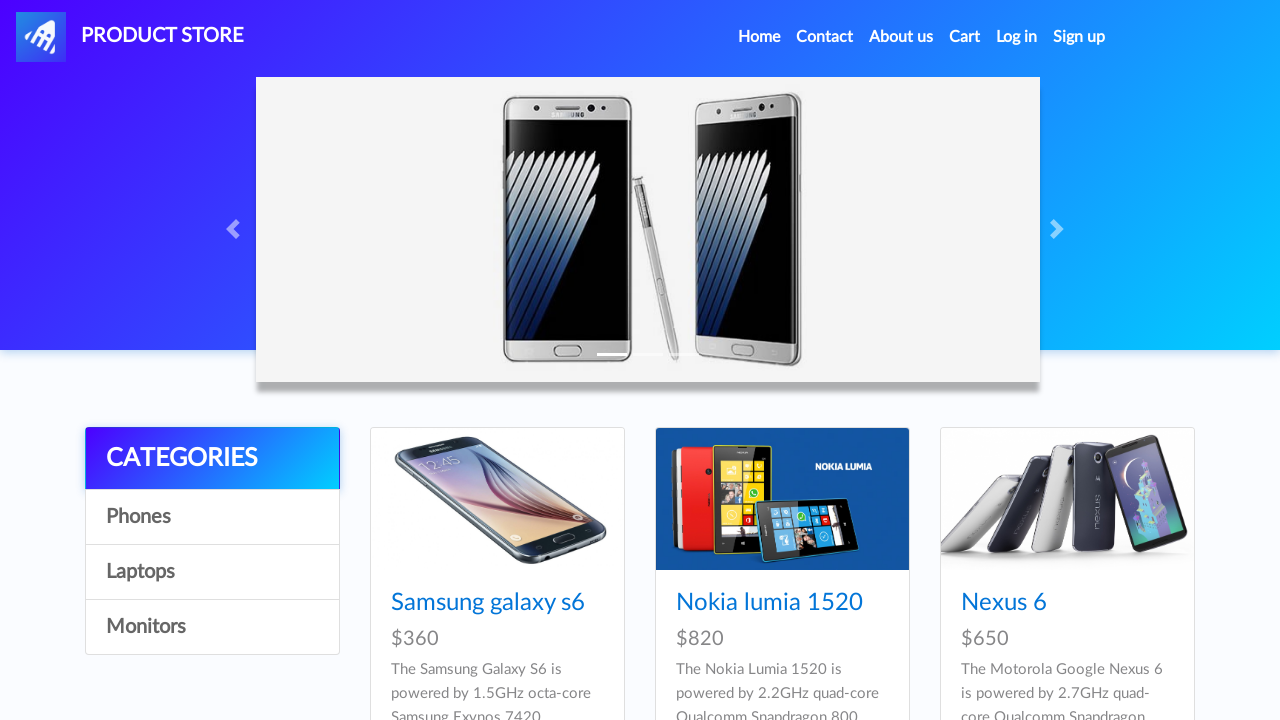

Verified Monitors sub-link text content equals 'Monitors'
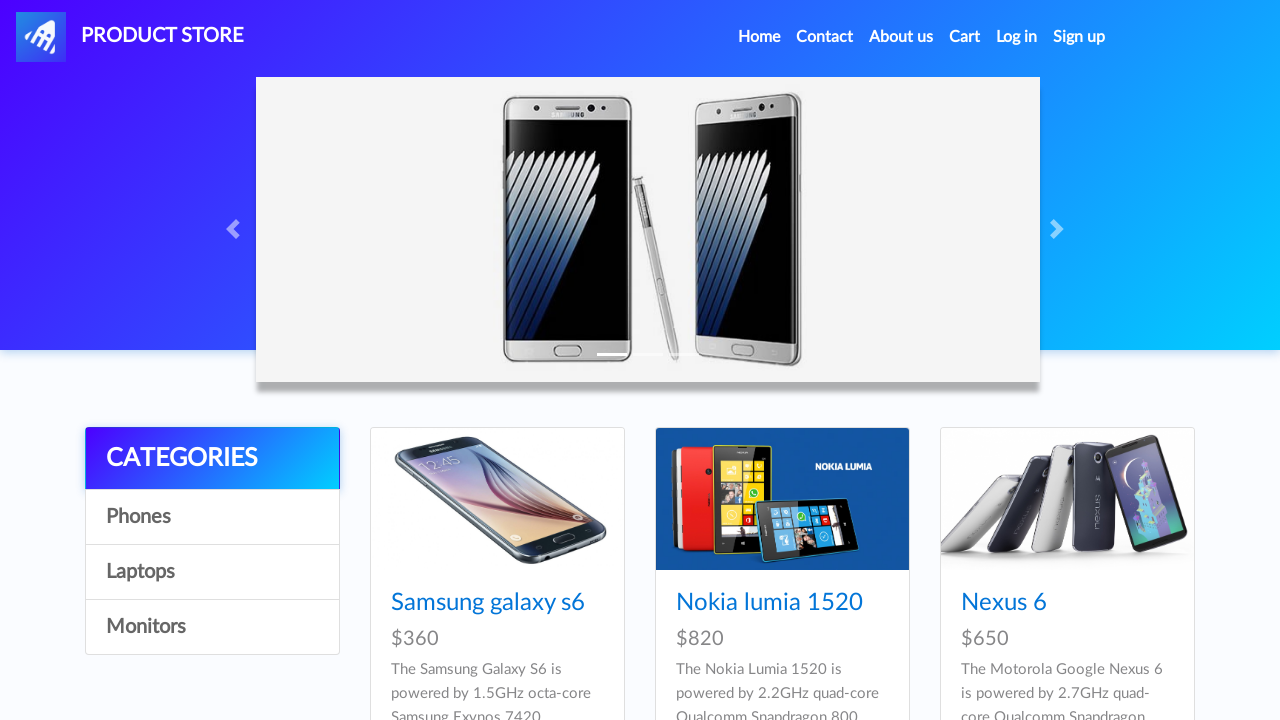

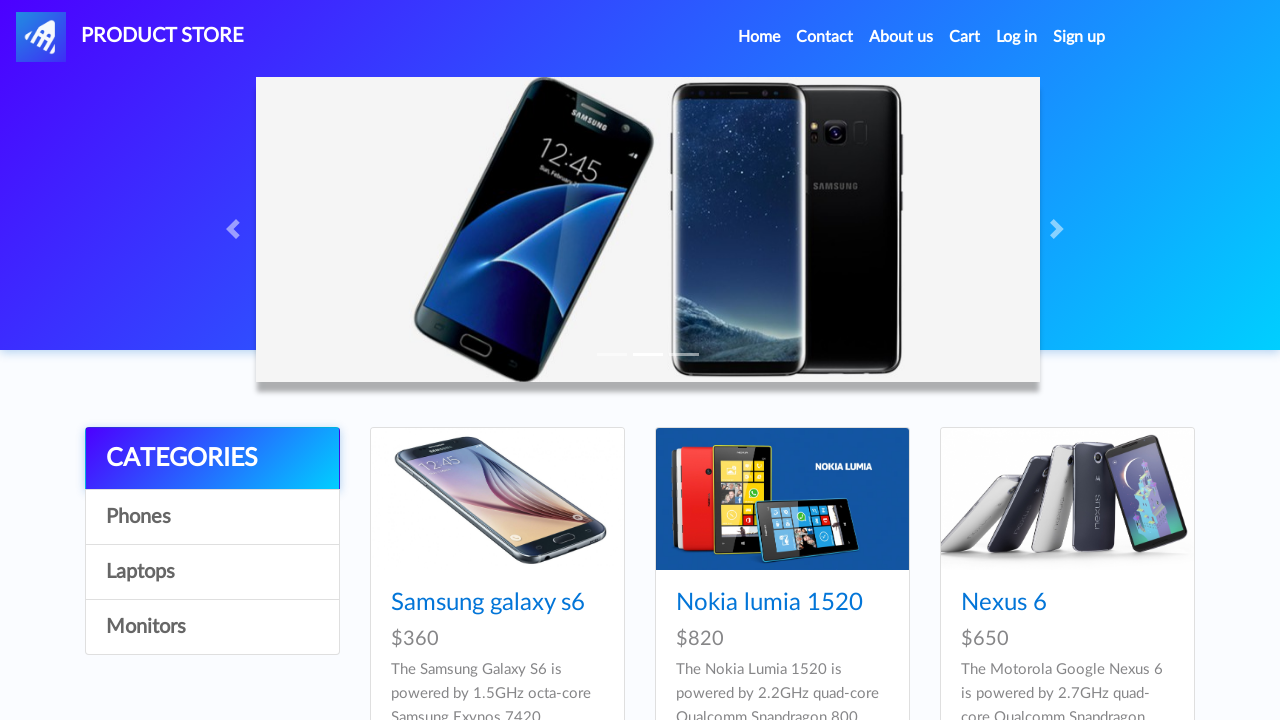